Tests window switching functionality by navigating to the Multiple Windows page, clicking a link that opens a new window, then switching to that new window and verifying the content.

Starting URL: https://the-internet.herokuapp.com/

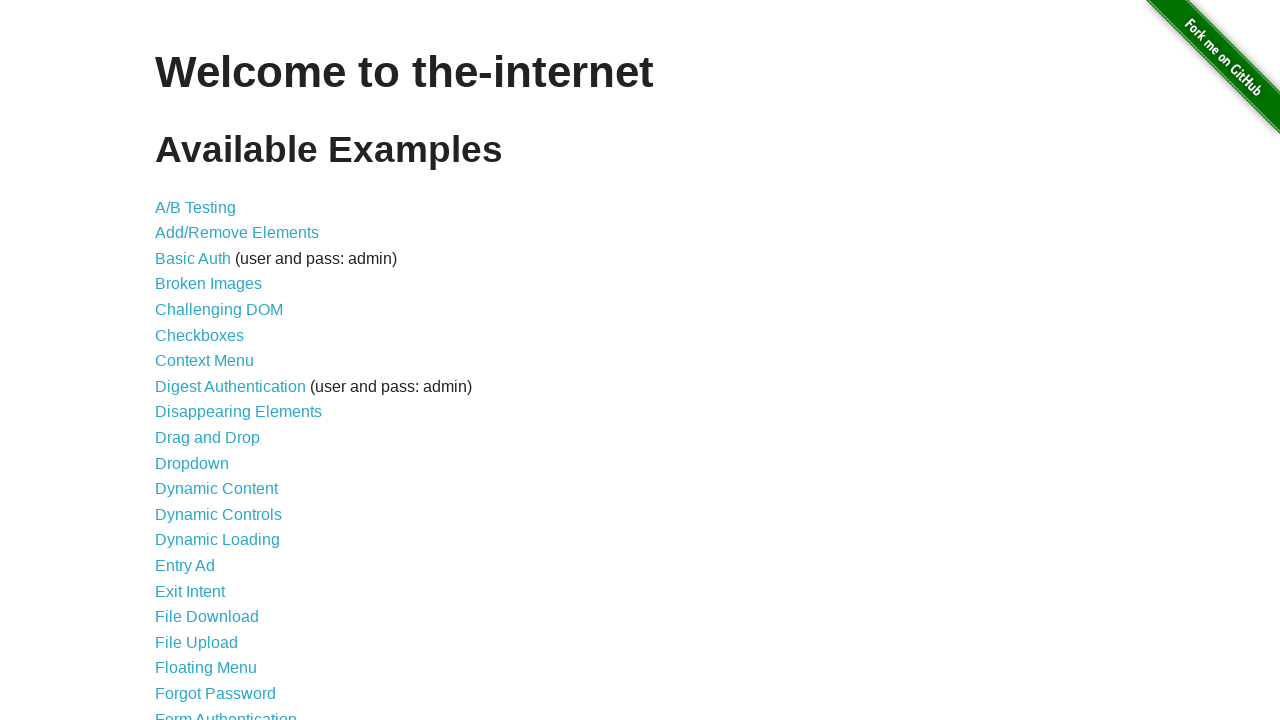

Clicked on Multiple Windows link from home page at (218, 369) on a[href='/windows']
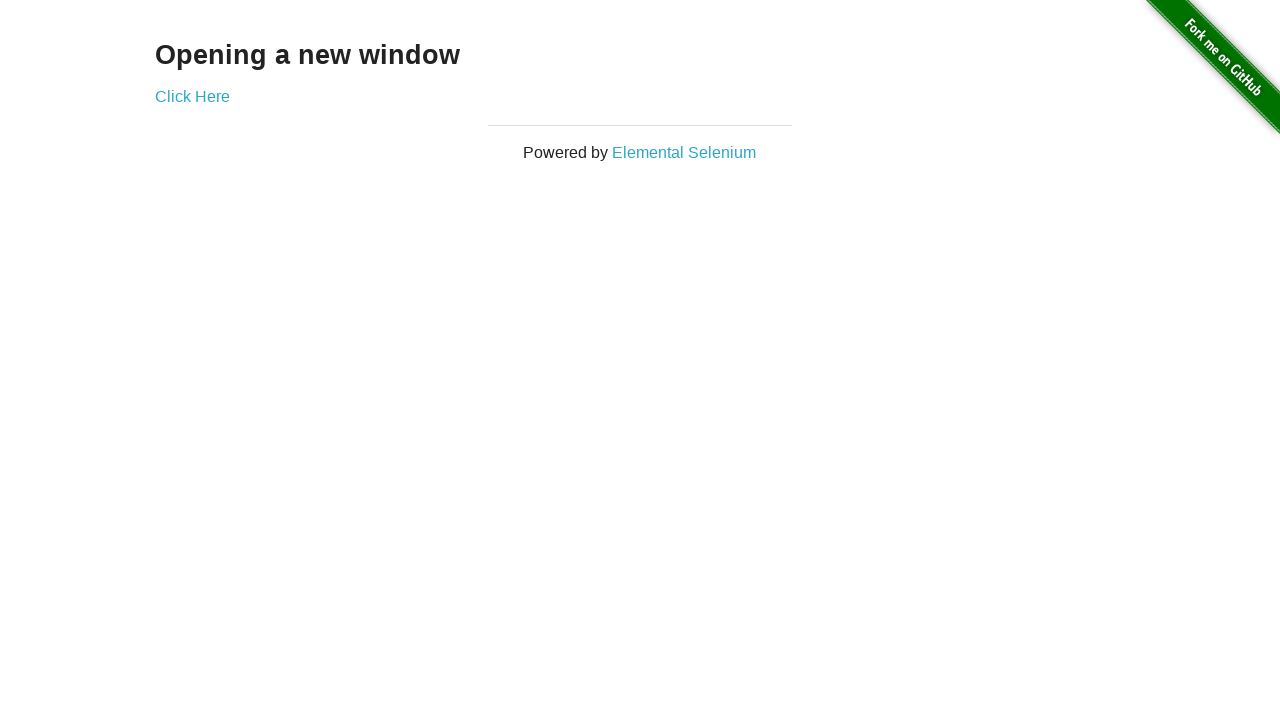

Verified on Multiple Windows page by waiting for 'Click Here' link
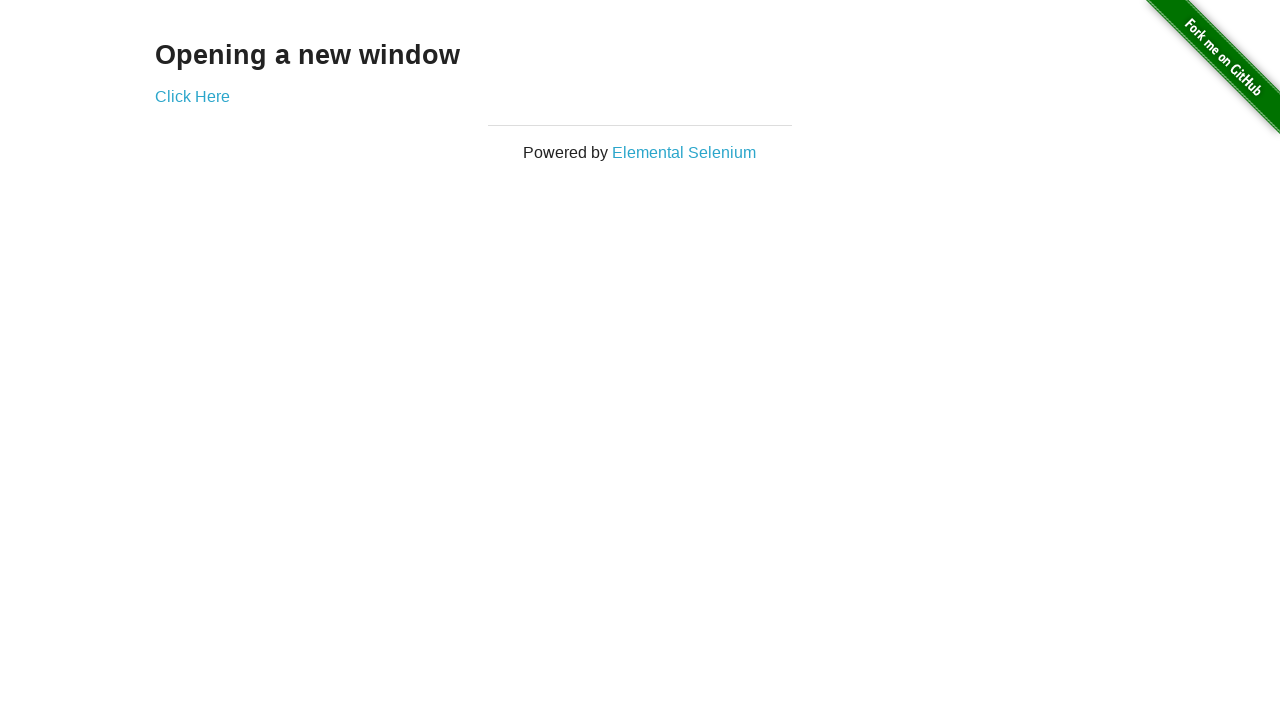

Clicked 'Click Here' link to open new window at (192, 96) on a[href='/windows/new']
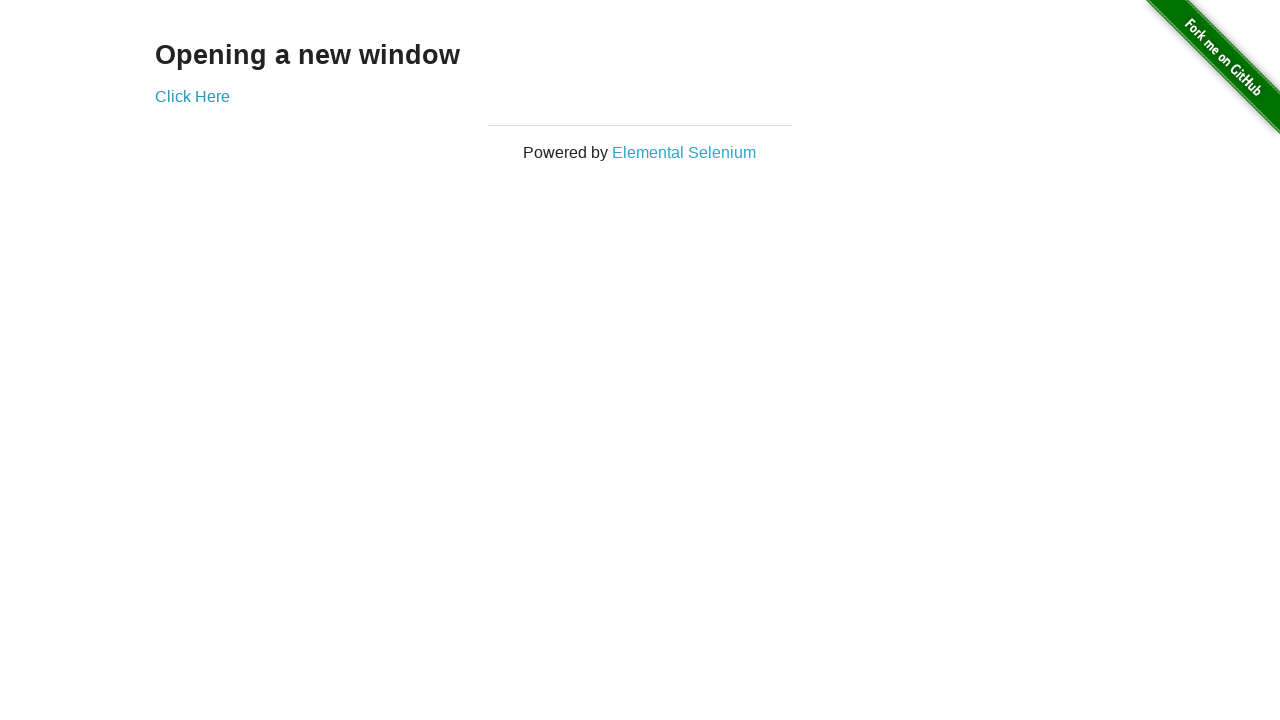

Captured new window handle
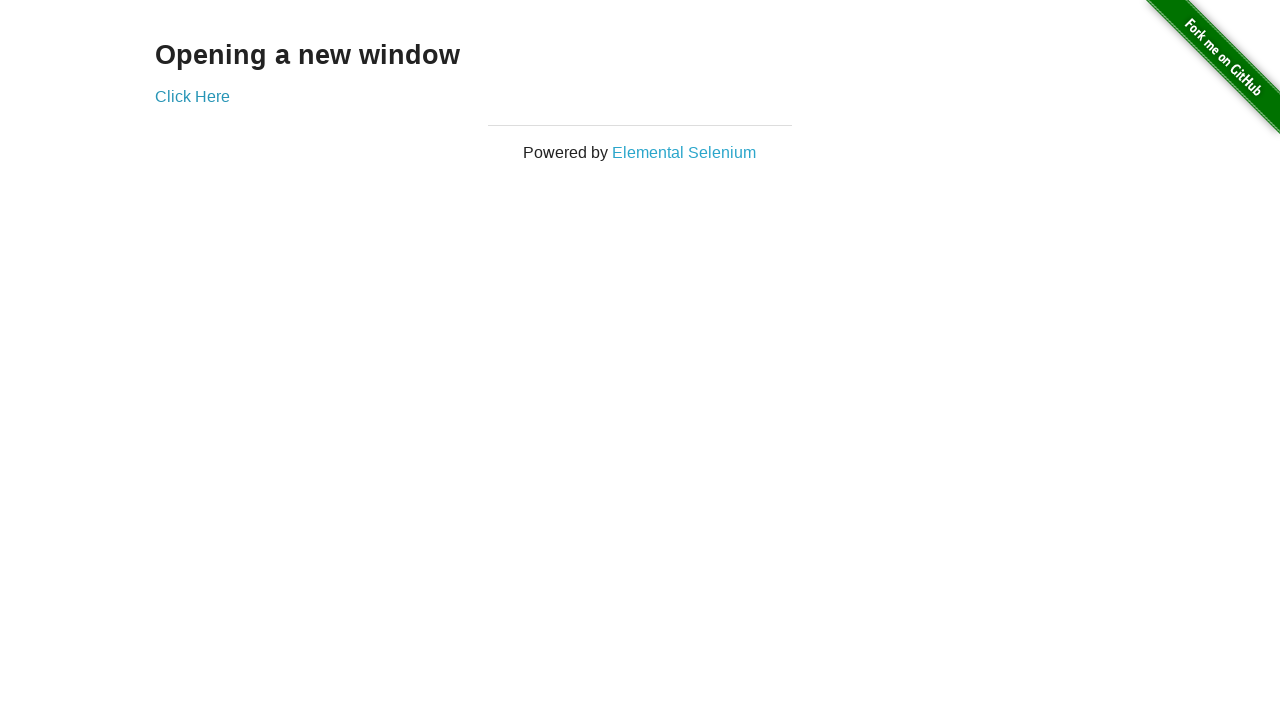

Waited for new page to fully load
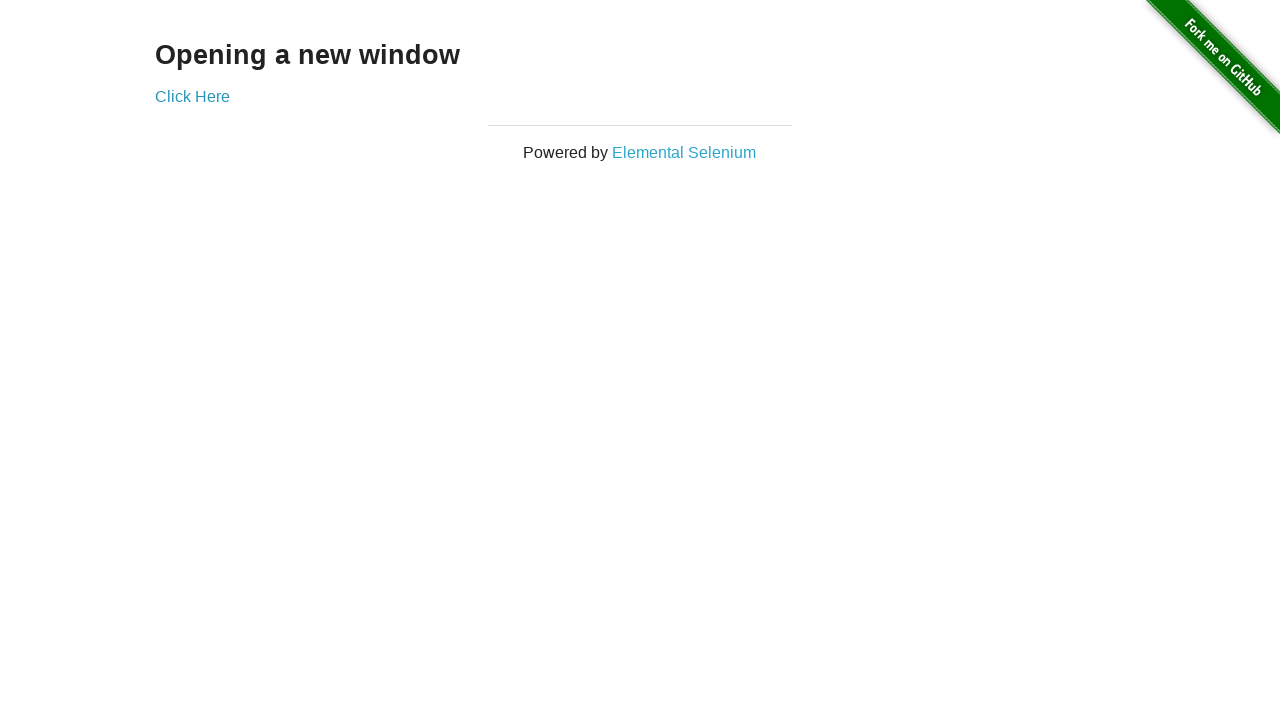

Verified original page still contains 'Click Here' link
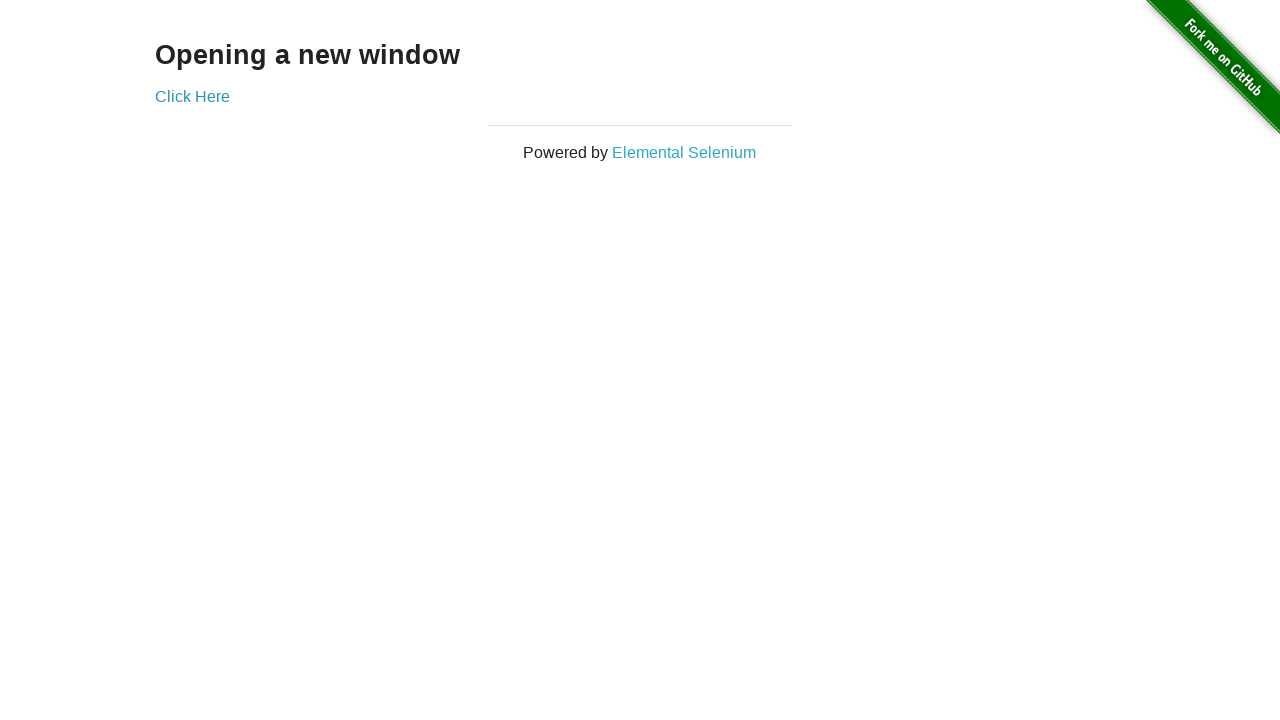

Verified new window contains 'New Window' heading
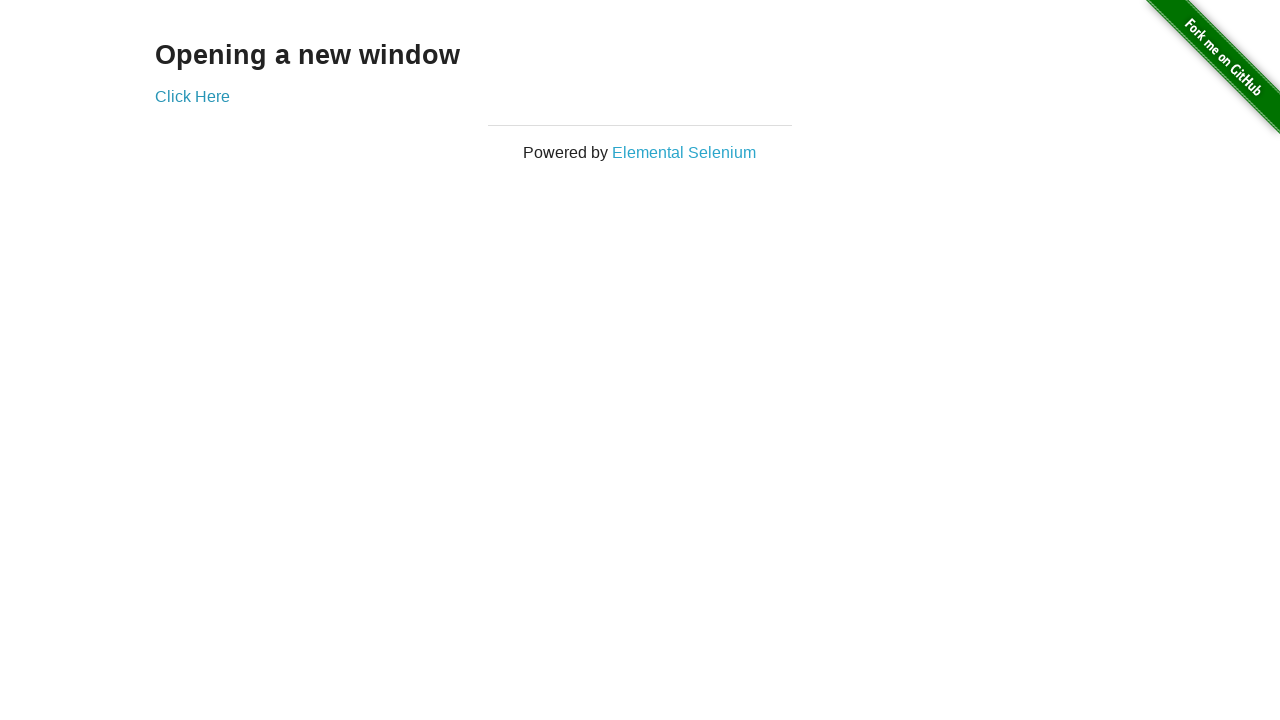

Verified new window does not contain 'Click Here' link
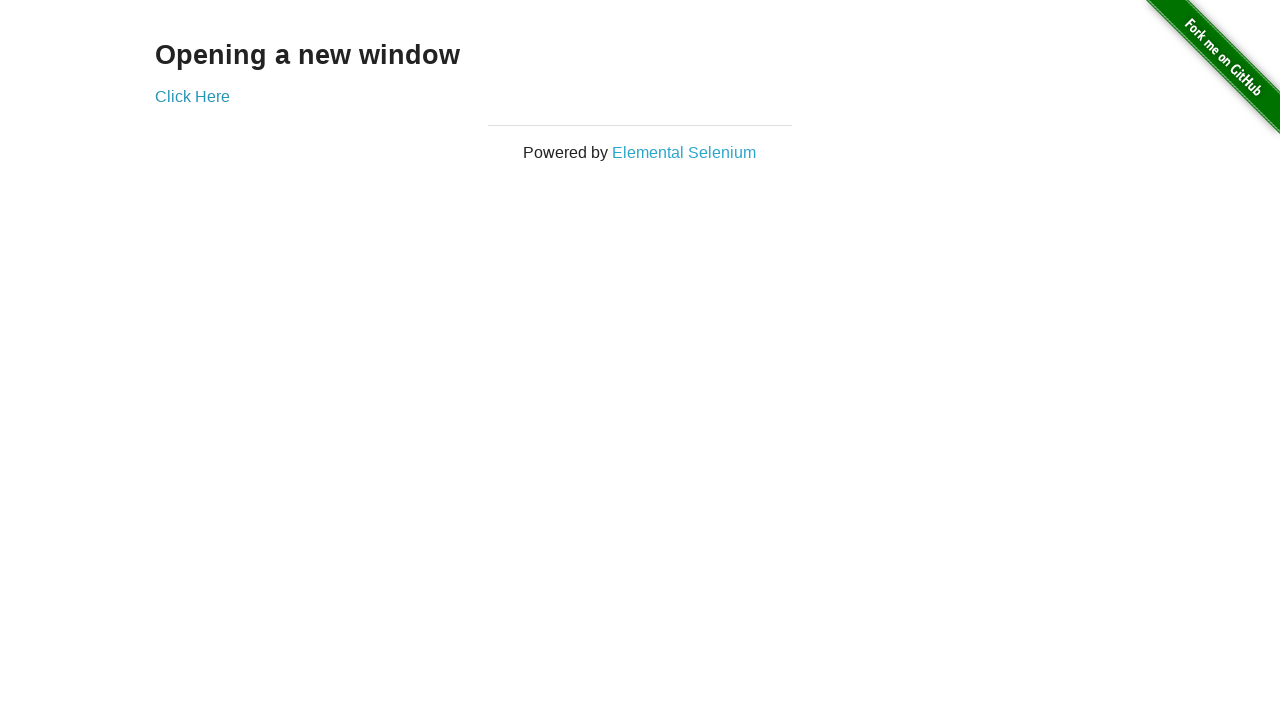

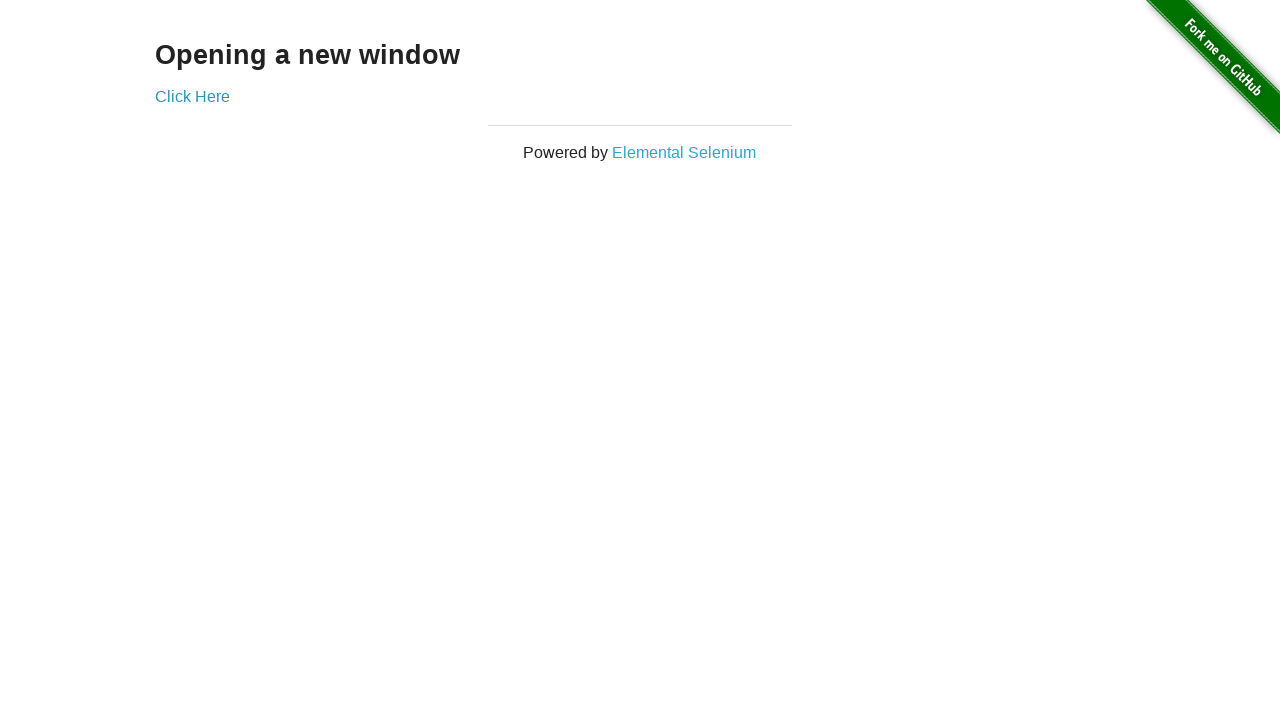